Tests selecting a car brand (Volvo) from a standard HTML select dropdown

Starting URL: https://demoqa.com/select-menu

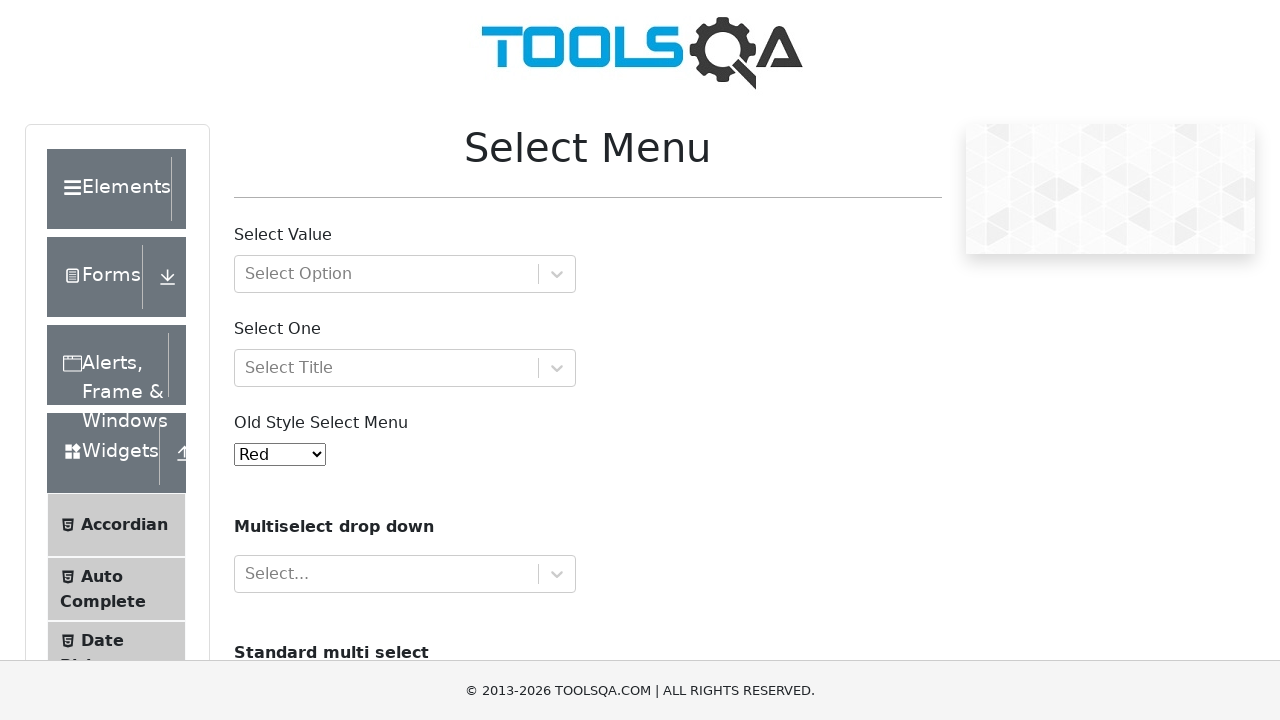

Navigated to select menu test page
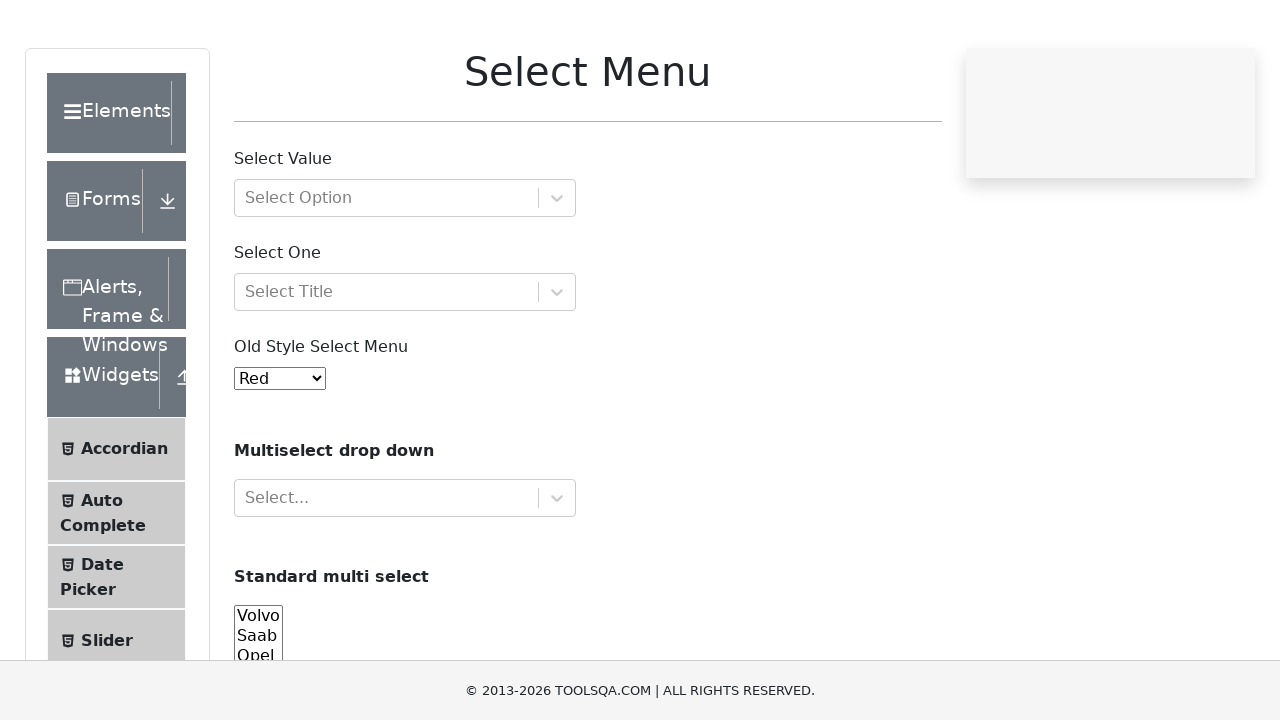

Selected 'Volvo' from the standard cars dropdown on #cars
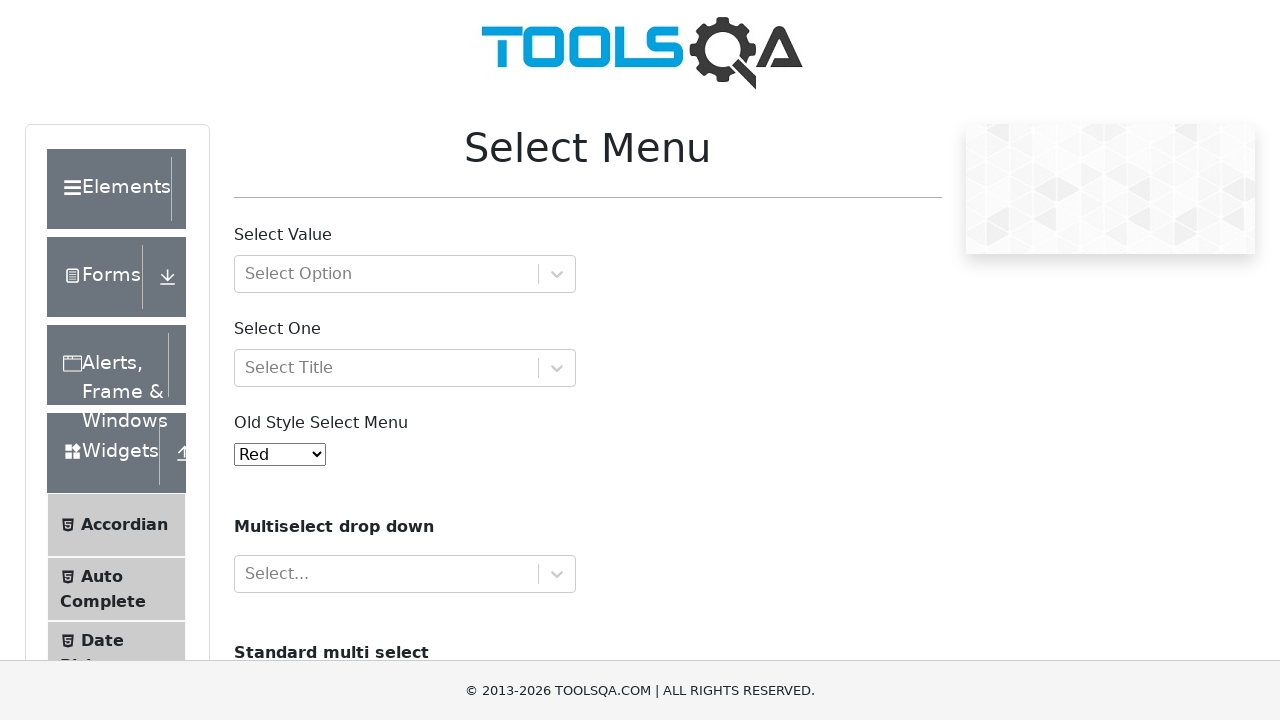

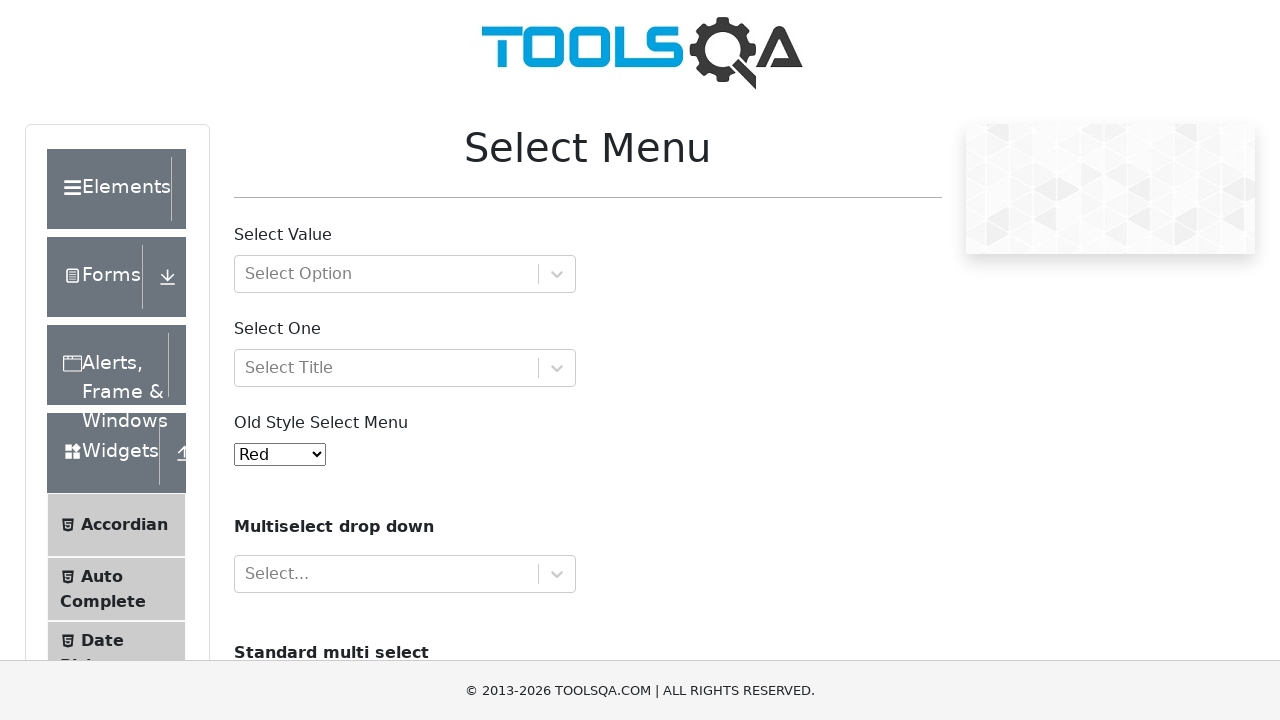